Tests a web form by filling a text input field with text and clicking the submit button, then verifies a message is displayed after submission.

Starting URL: https://www.selenium.dev/selenium/web/web-form.html

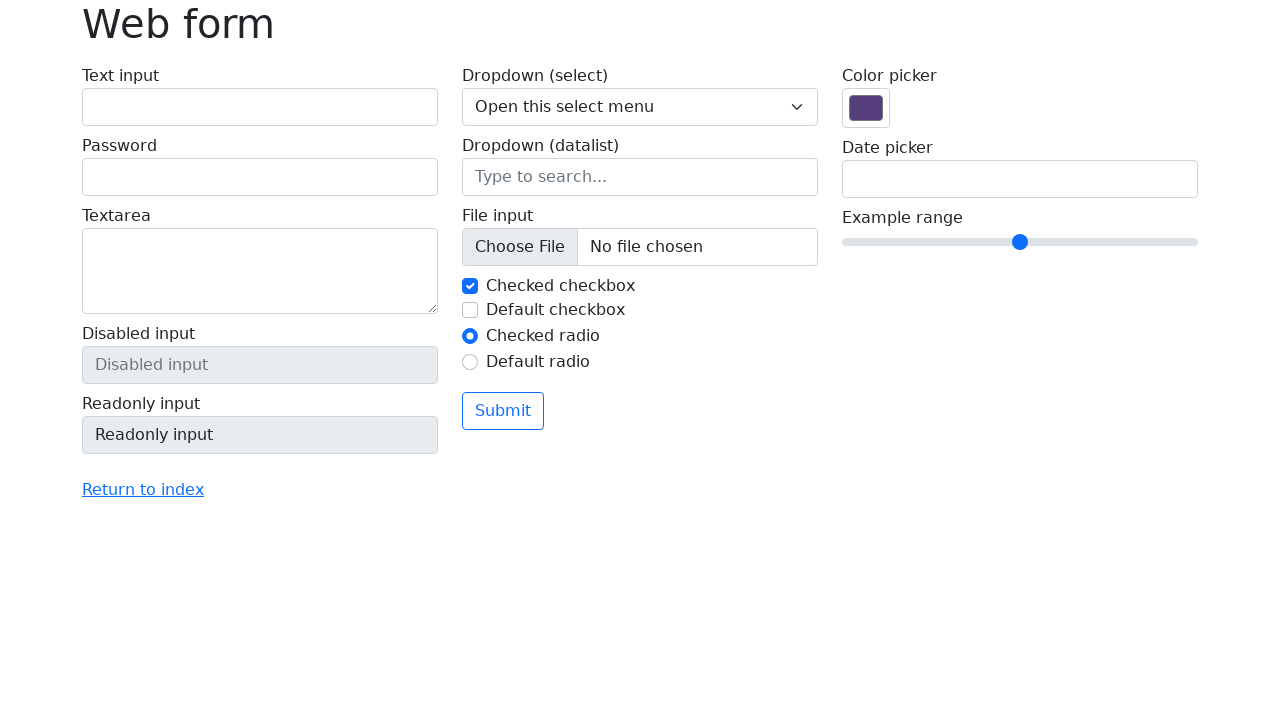

Waited for text input field to load
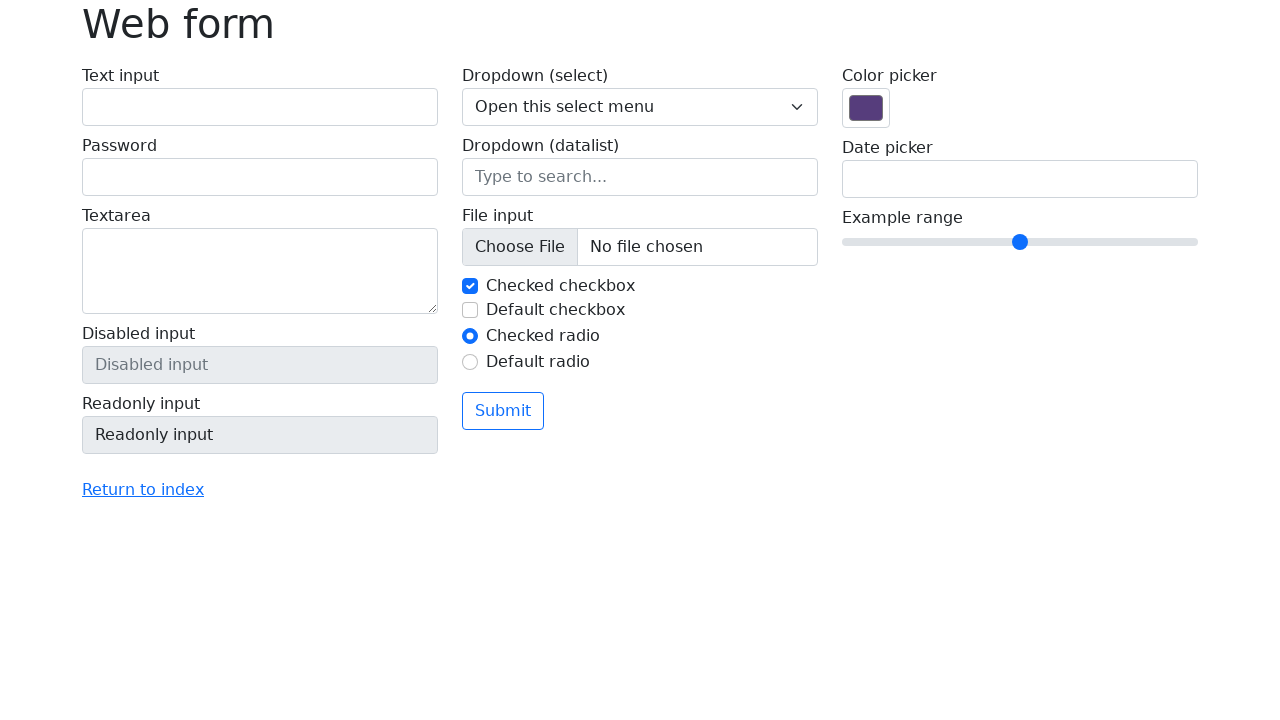

Filled text input field with 'Selenium' on input[name='my-text']
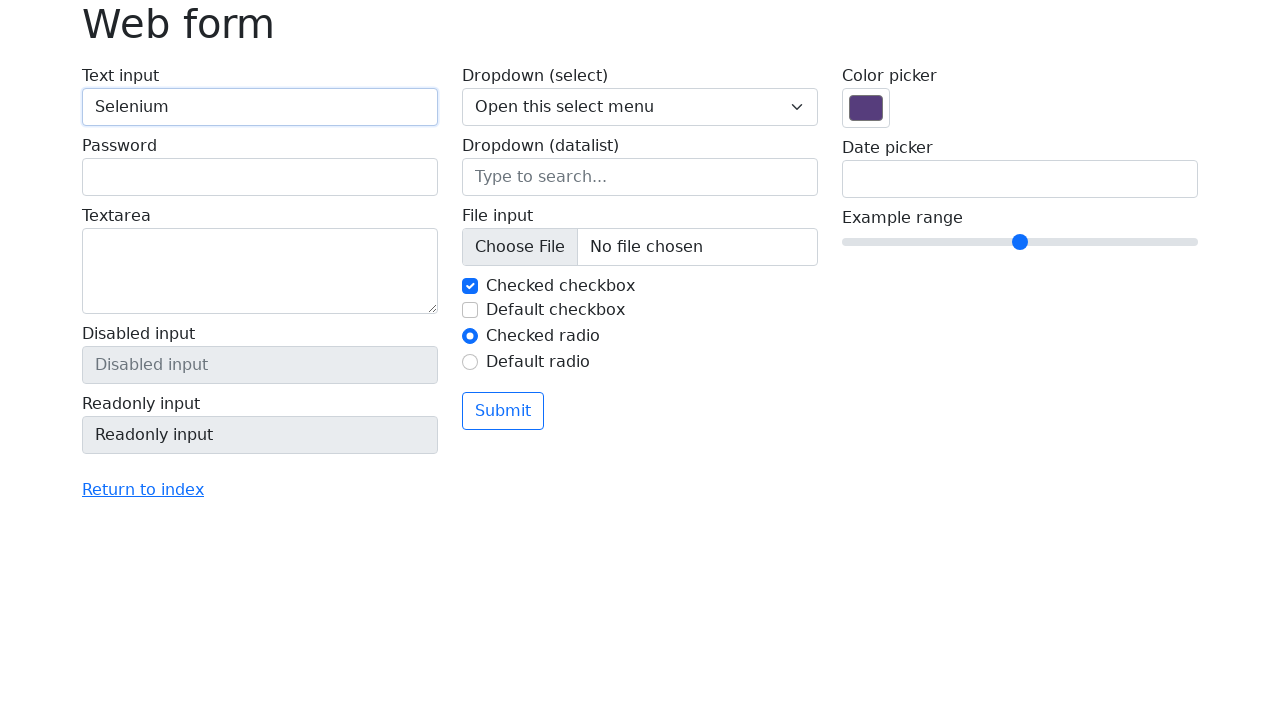

Clicked the submit button at (503, 411) on button
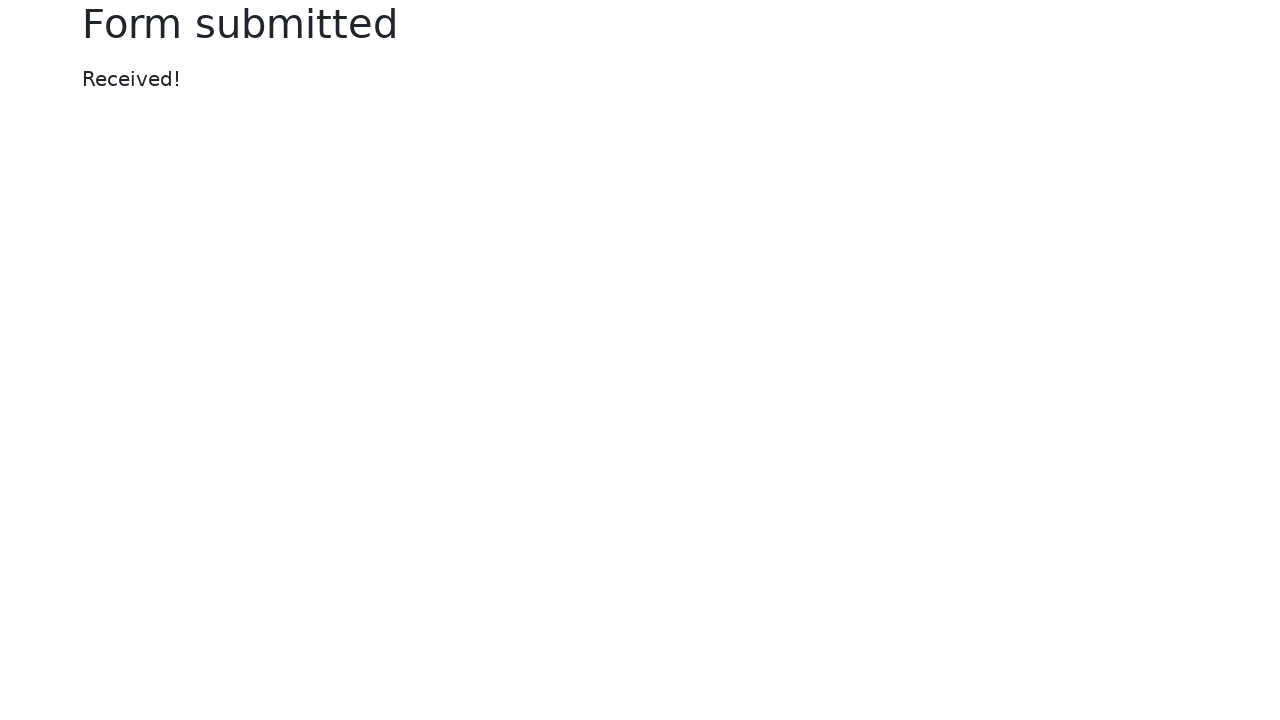

Verified success message appeared after form submission
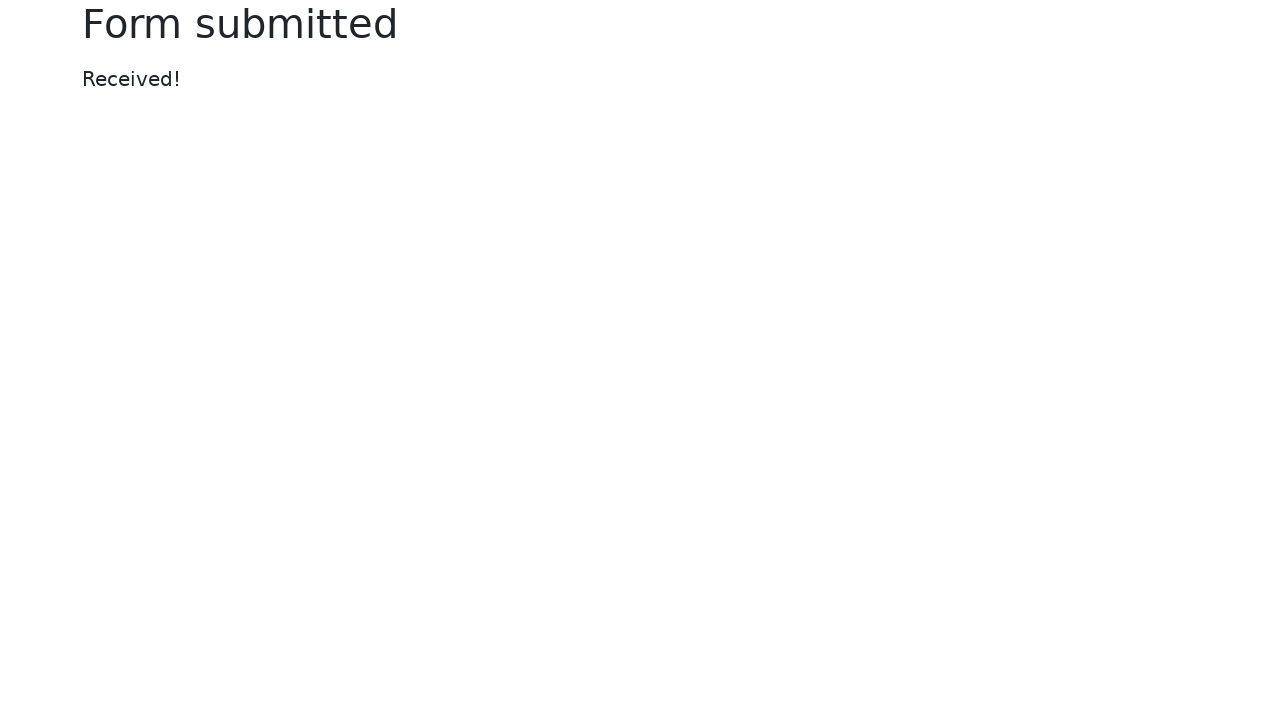

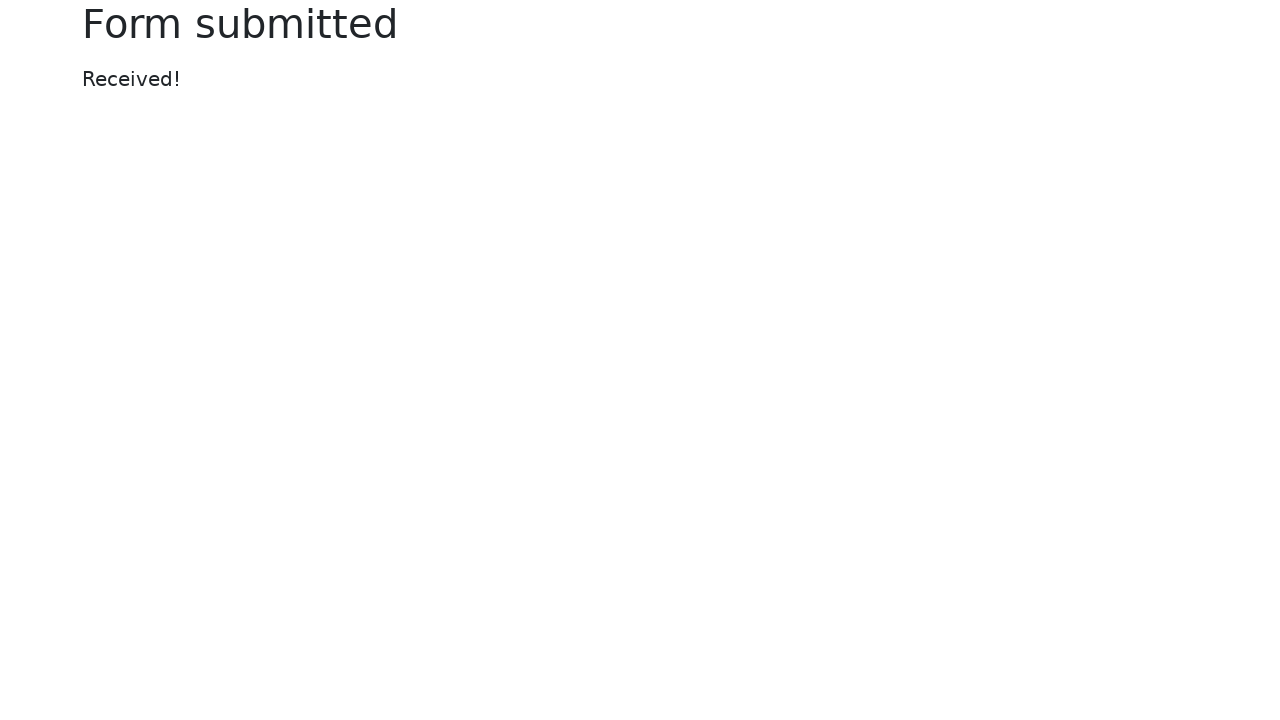